Tests JavaScript simple alert handling by clicking a button to trigger an alert, accepting it, and verifying the result message is displayed.

Starting URL: https://training-support.net/webelements/alerts

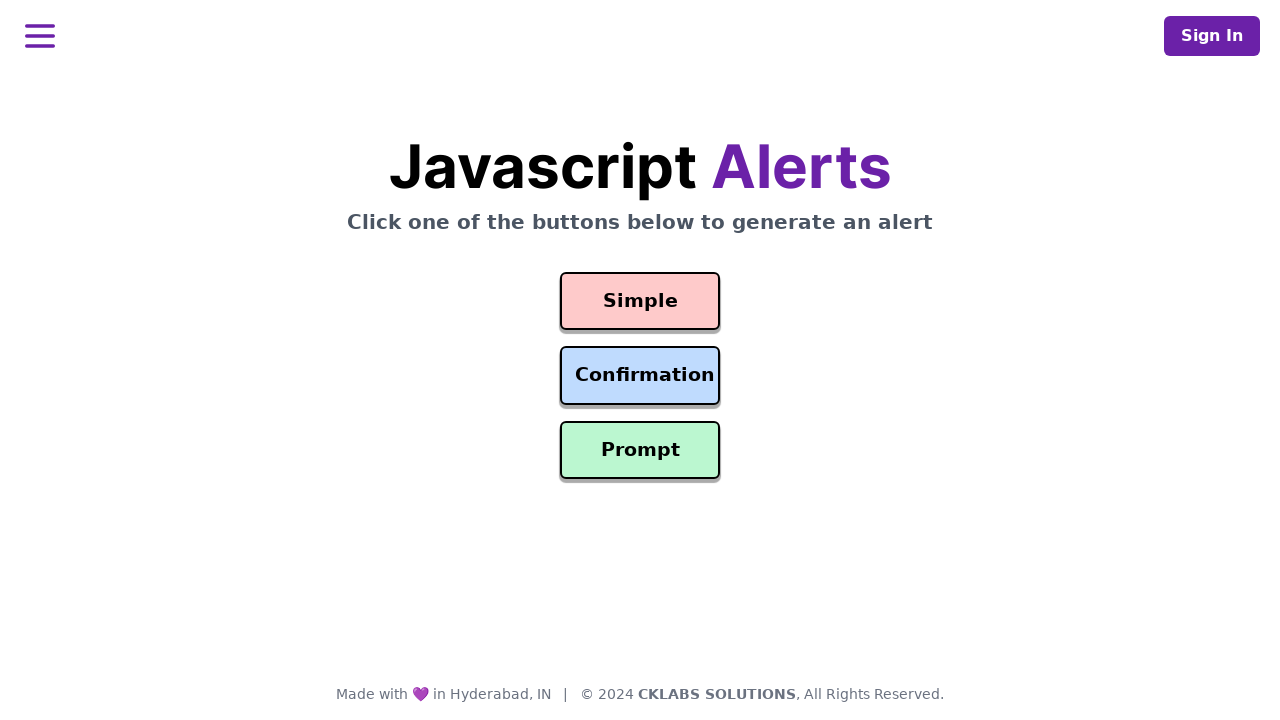

Clicked the simple alert button to trigger alert at (640, 301) on #simple
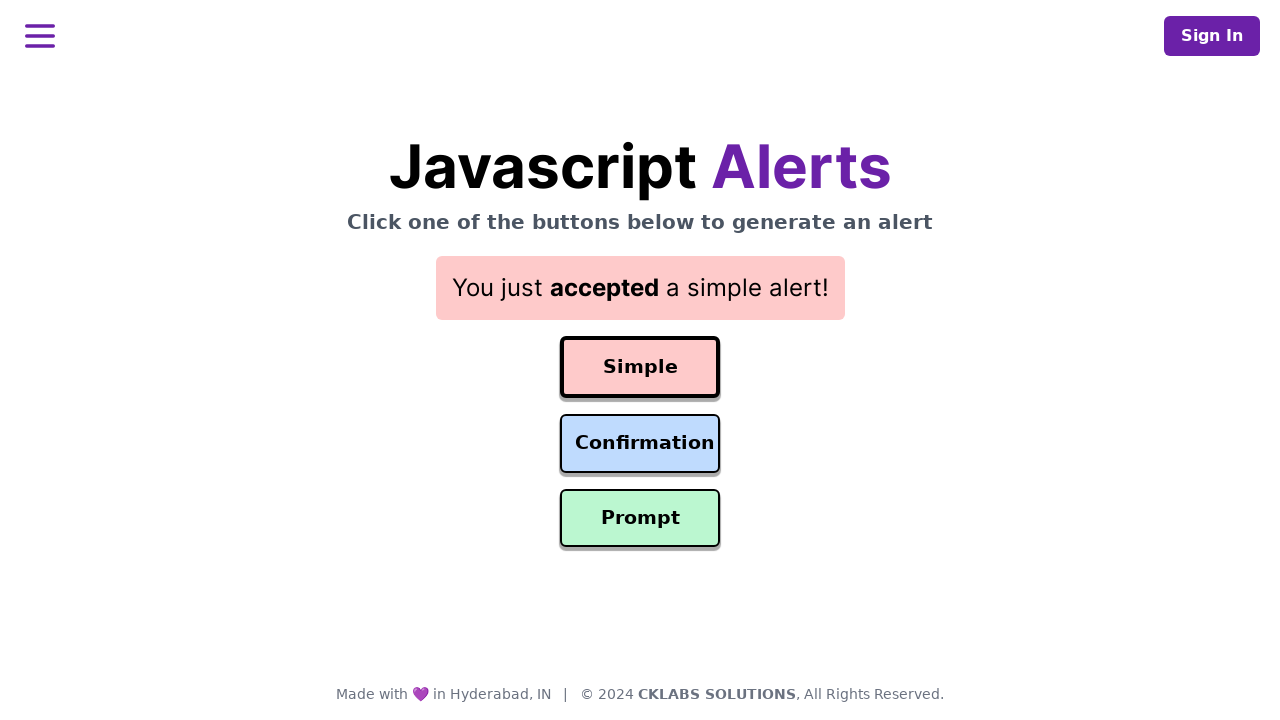

Set up dialog handler to accept alert
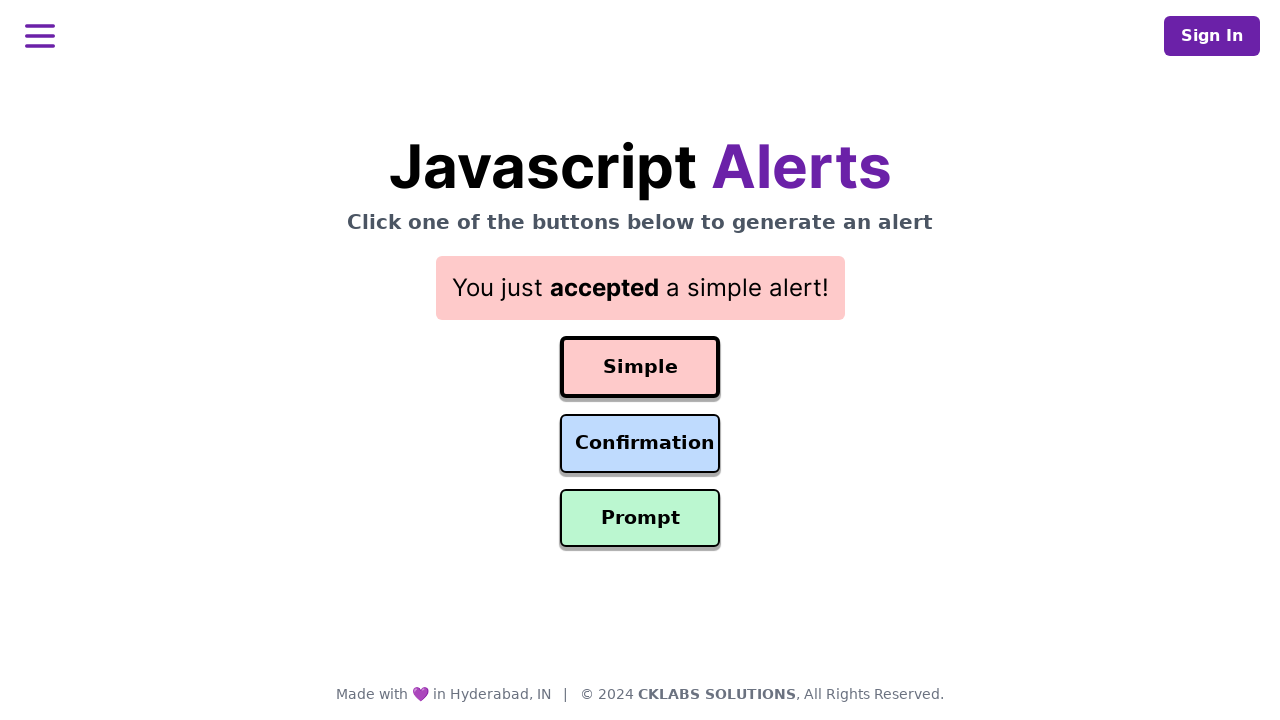

Alert was accepted and result element is now displayed
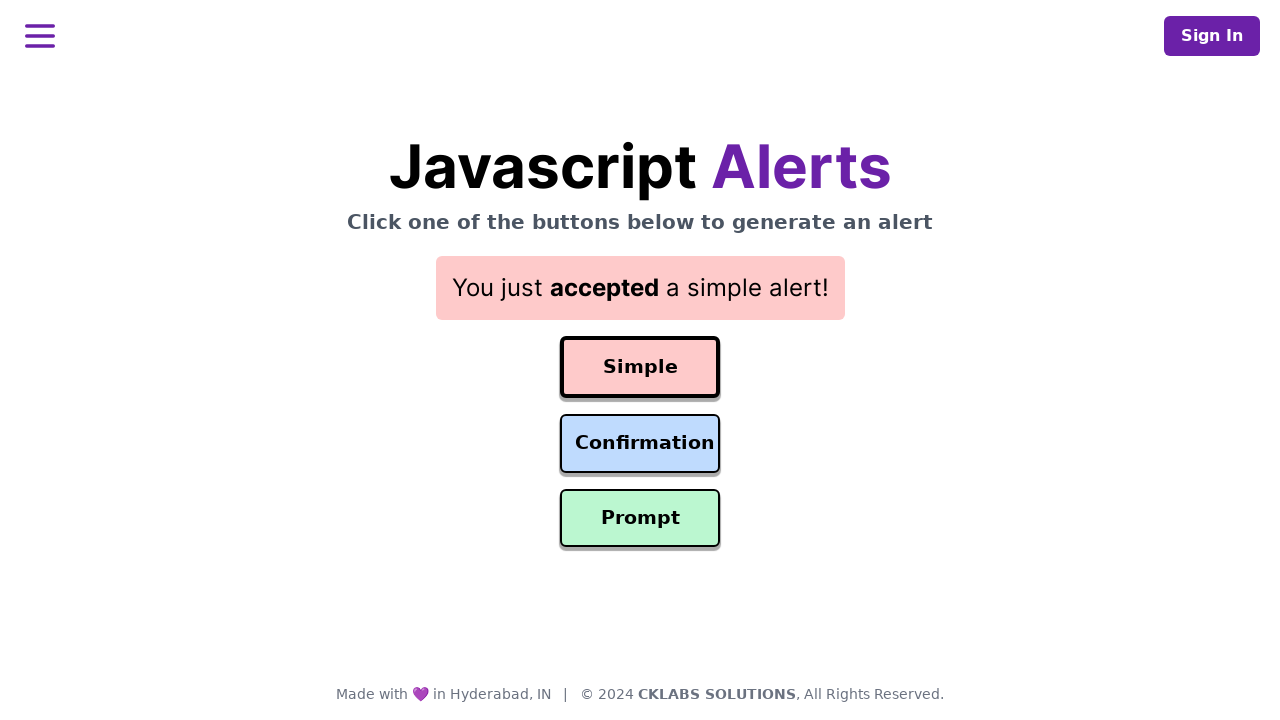

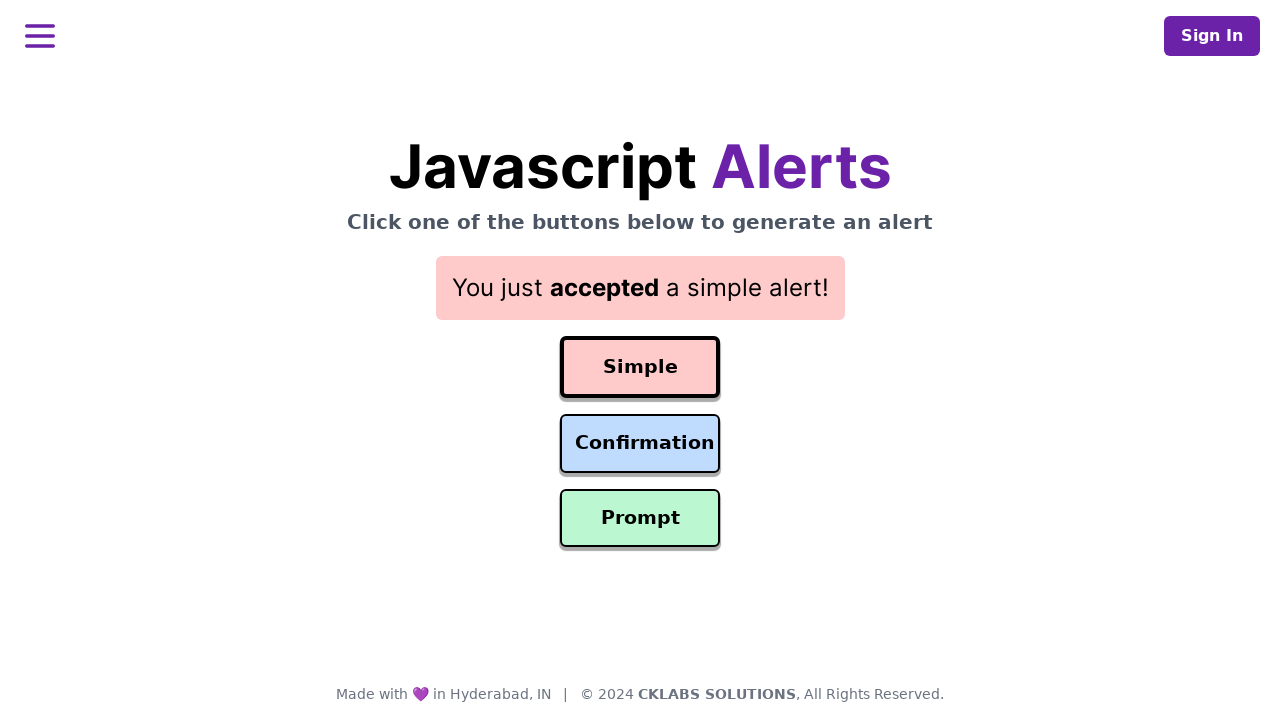